Tests the J. Thomas District Average page by selecting the latest sale from a dropdown, clicking the refresh button to open a report page, and verifying that an embedded PDF element is present on the new page.

Starting URL: https://jthomasindia.com/district_average.php

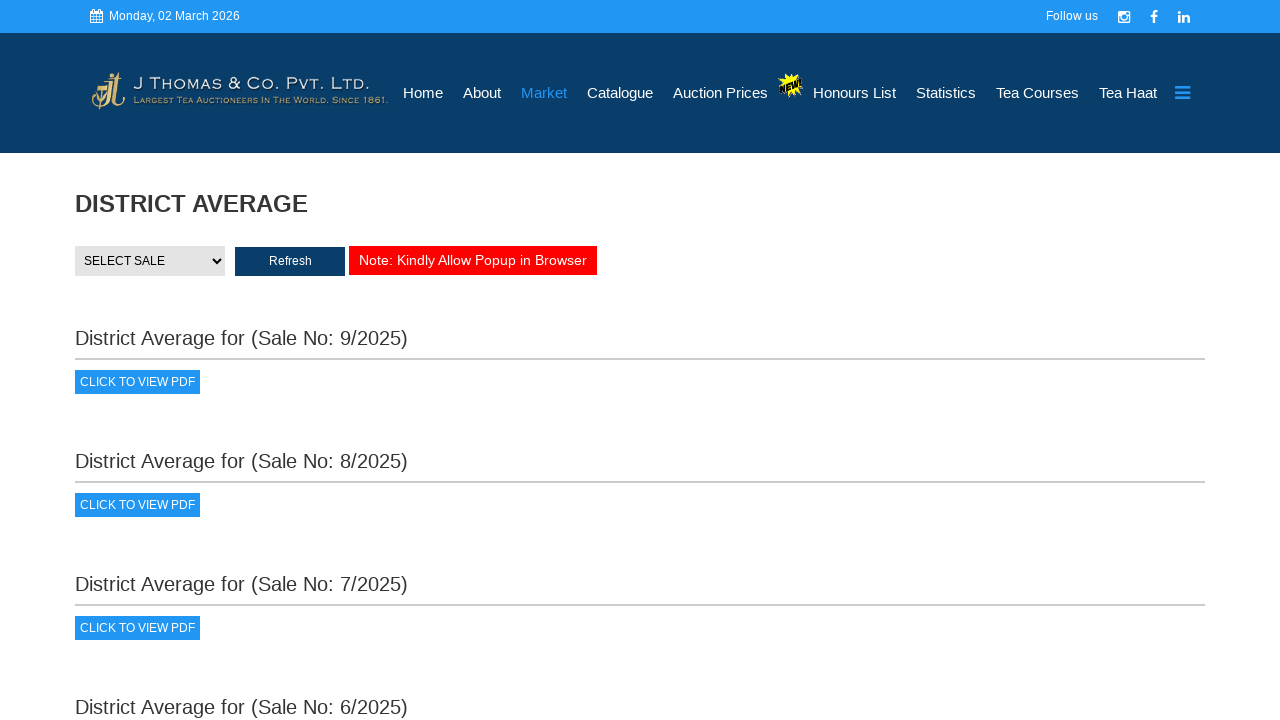

Added webdriver detection masking script
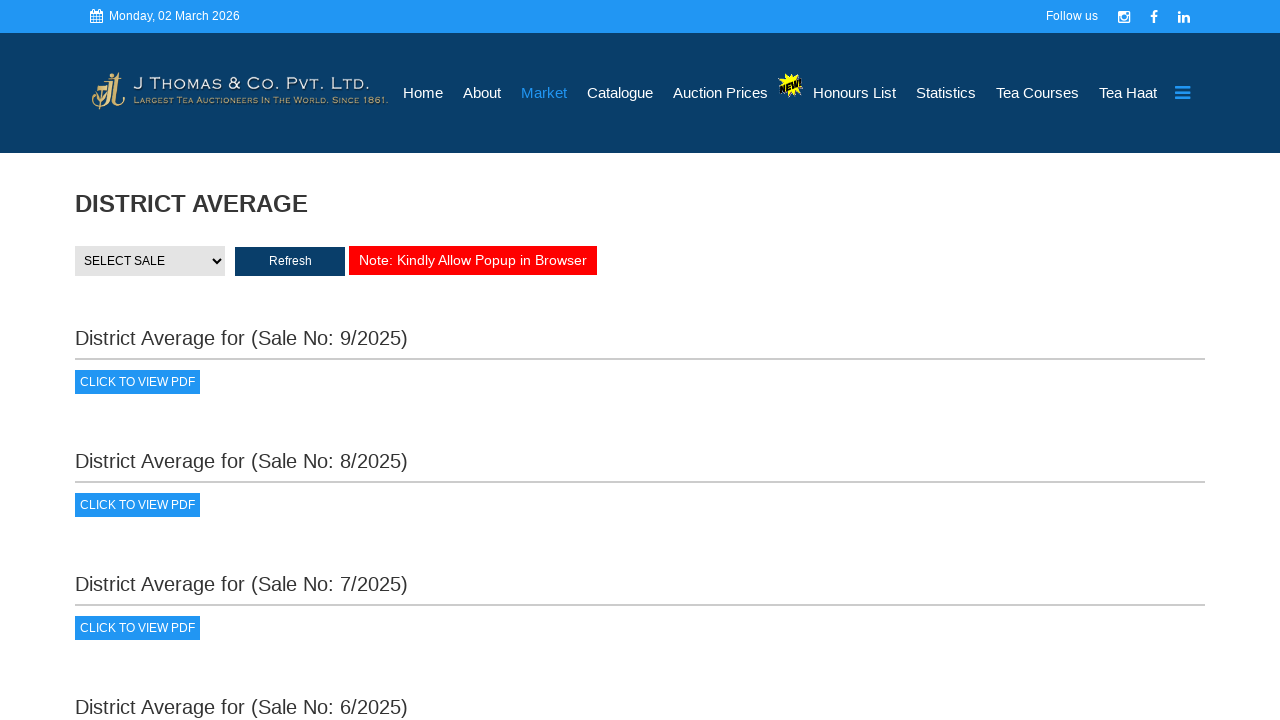

Sale dropdown options loaded
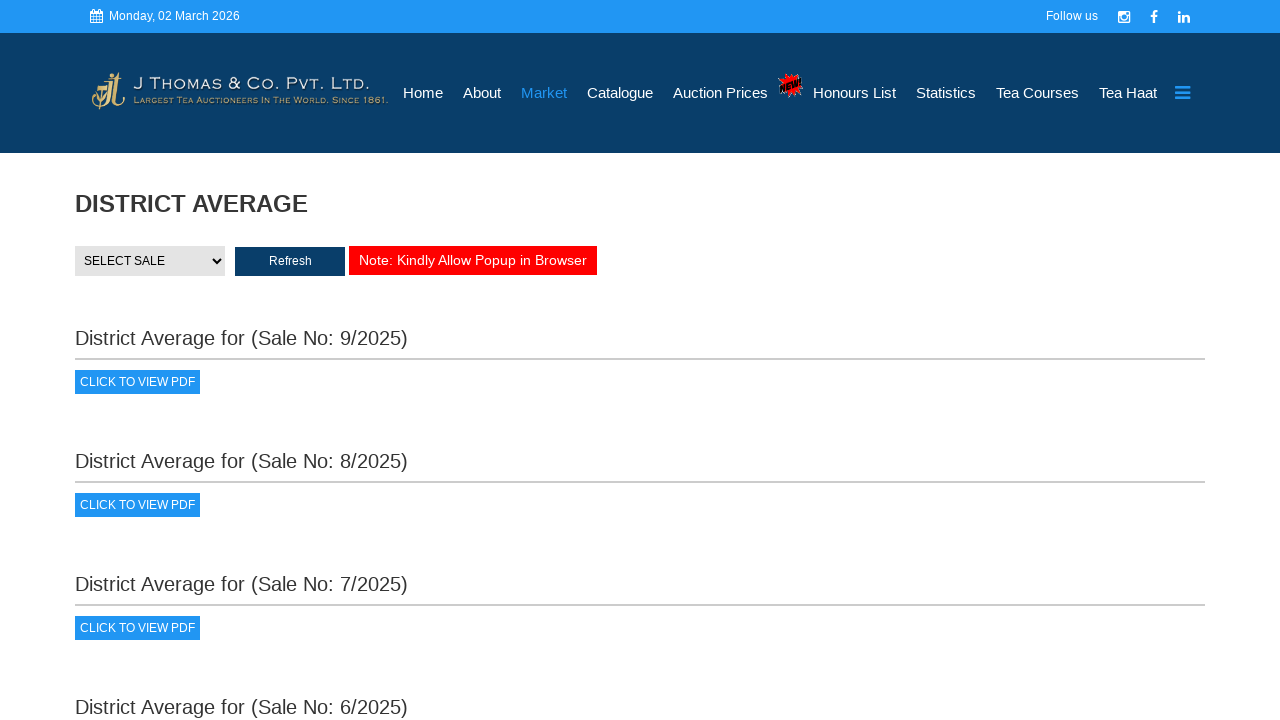

Retrieved latest sale text: 9/2025
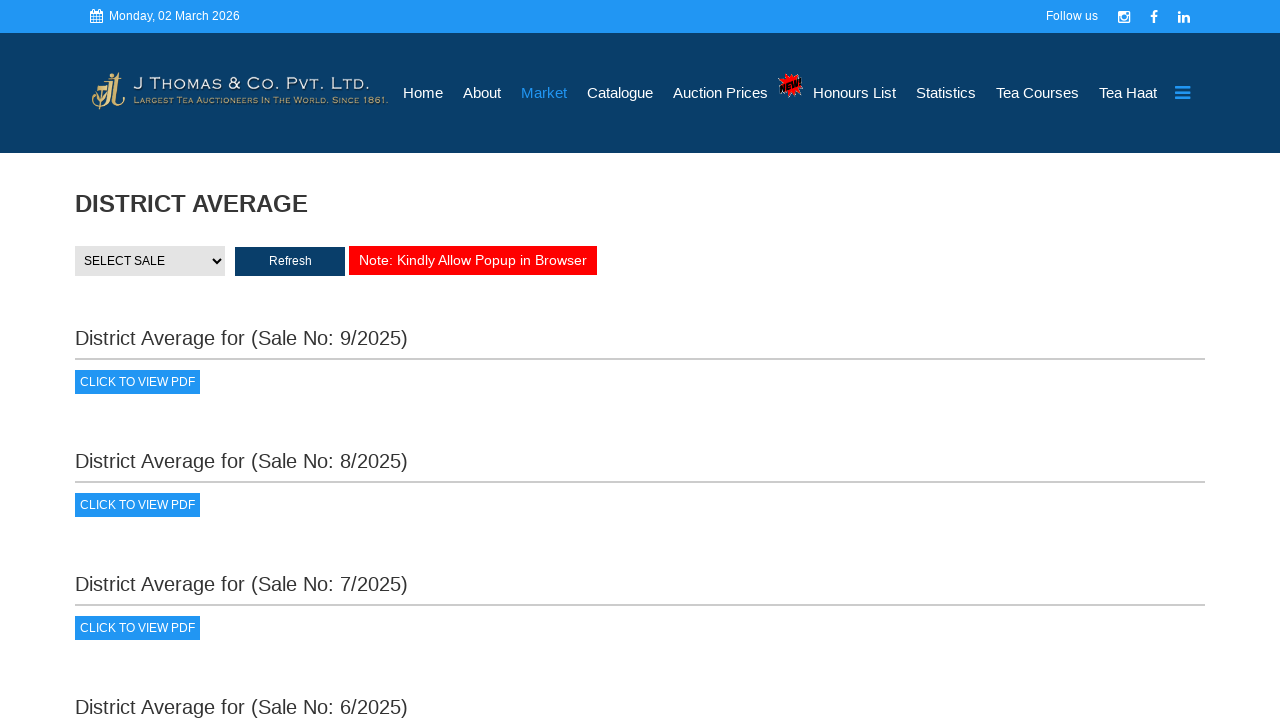

Selected latest sale from dropdown on #cbosale
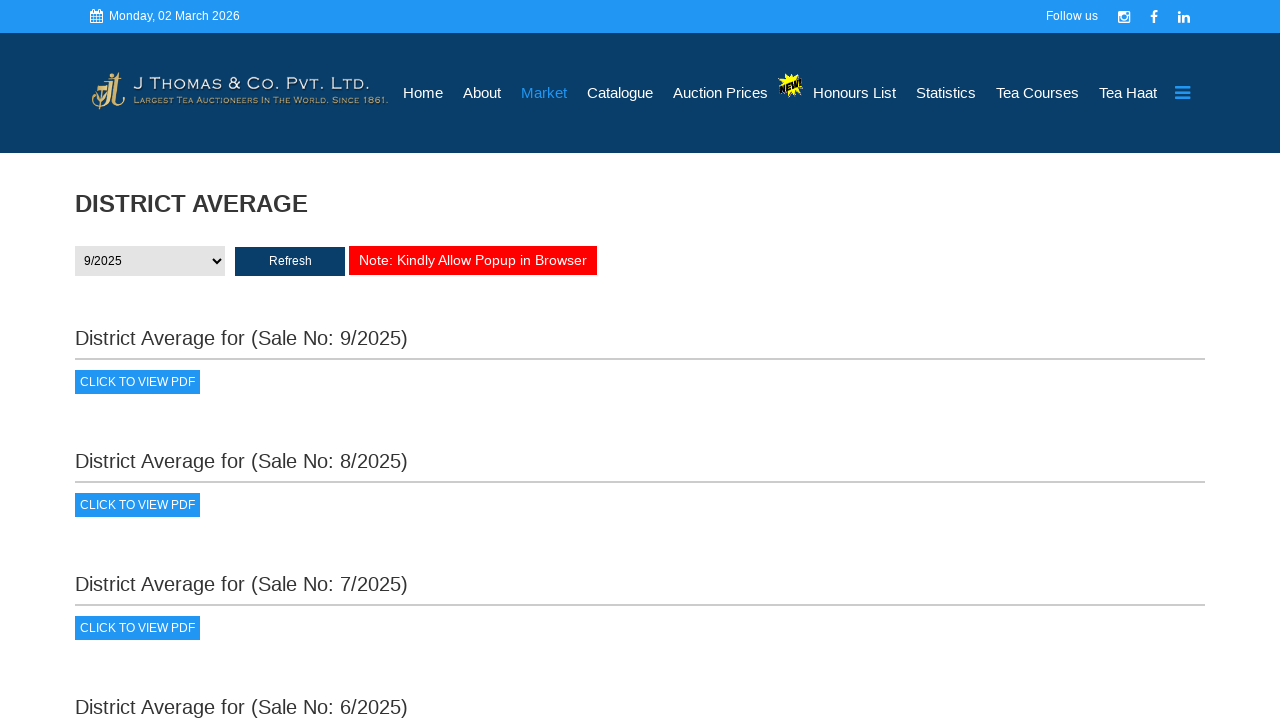

Waited for dropdown selection to take effect
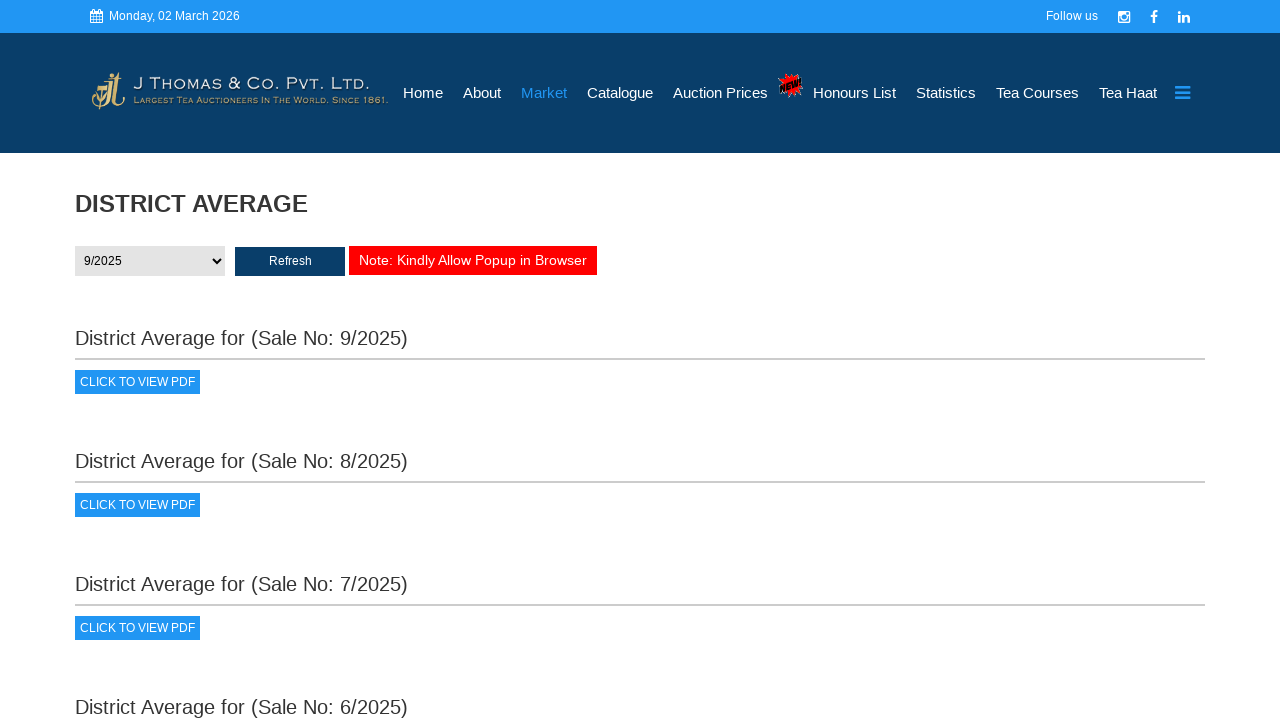

Clicked refresh button to open report page at (290, 261) on #refresh
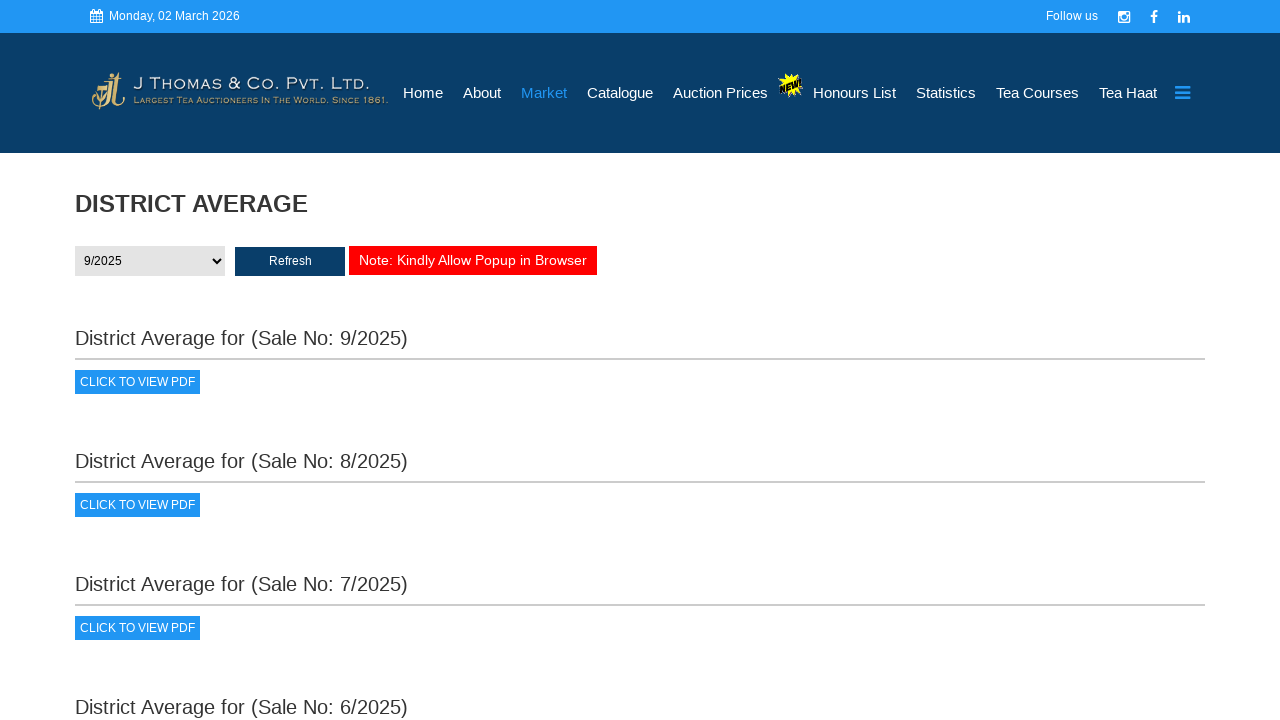

Report page loaded and network idle
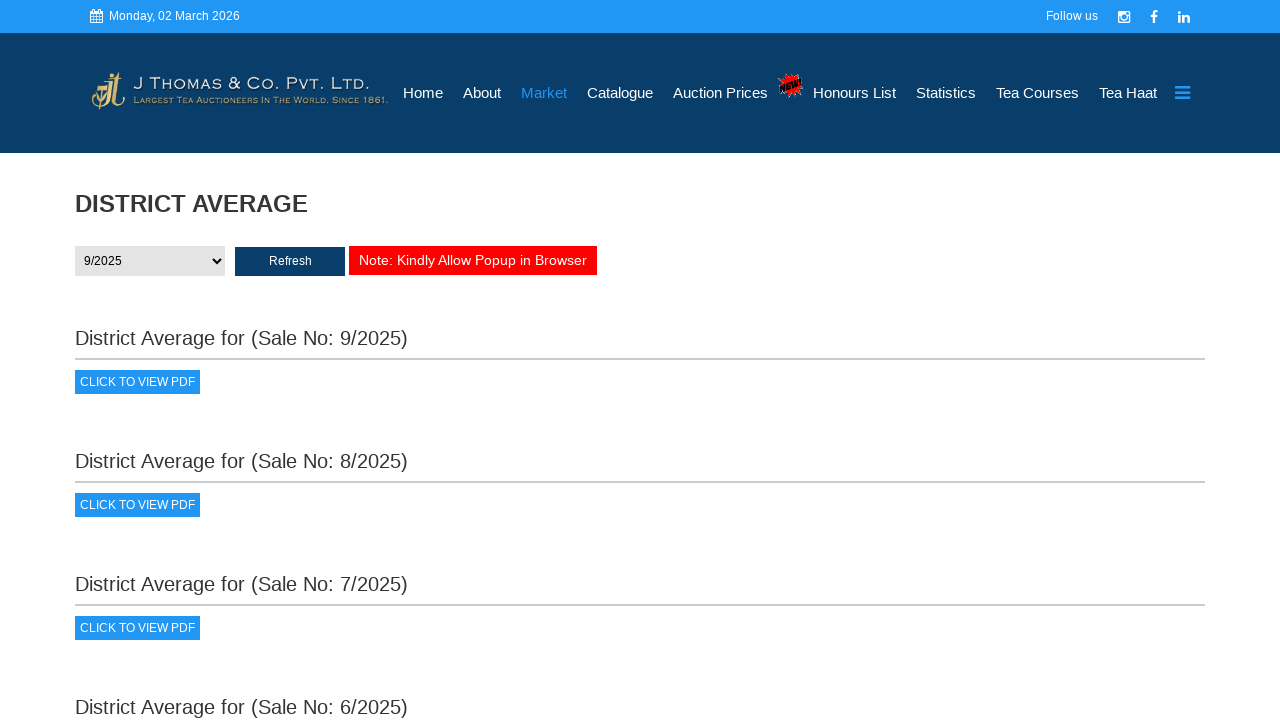

Verified embedded PDF element is present on report page
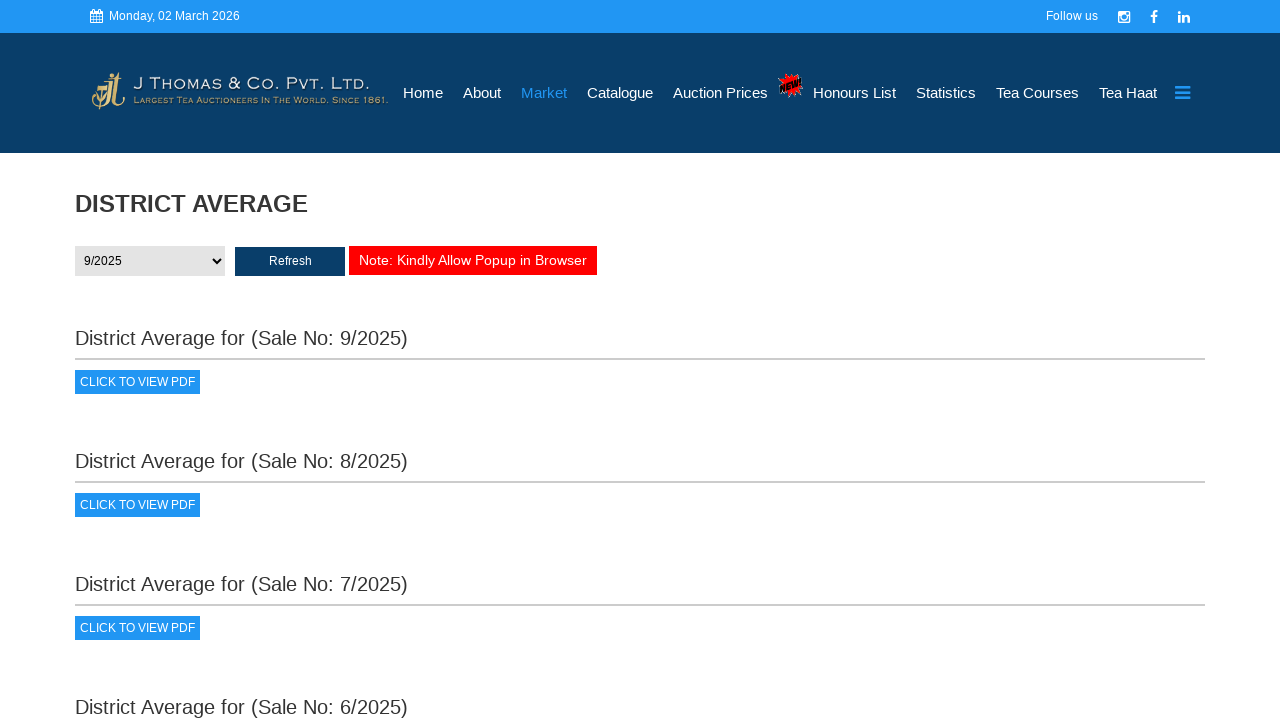

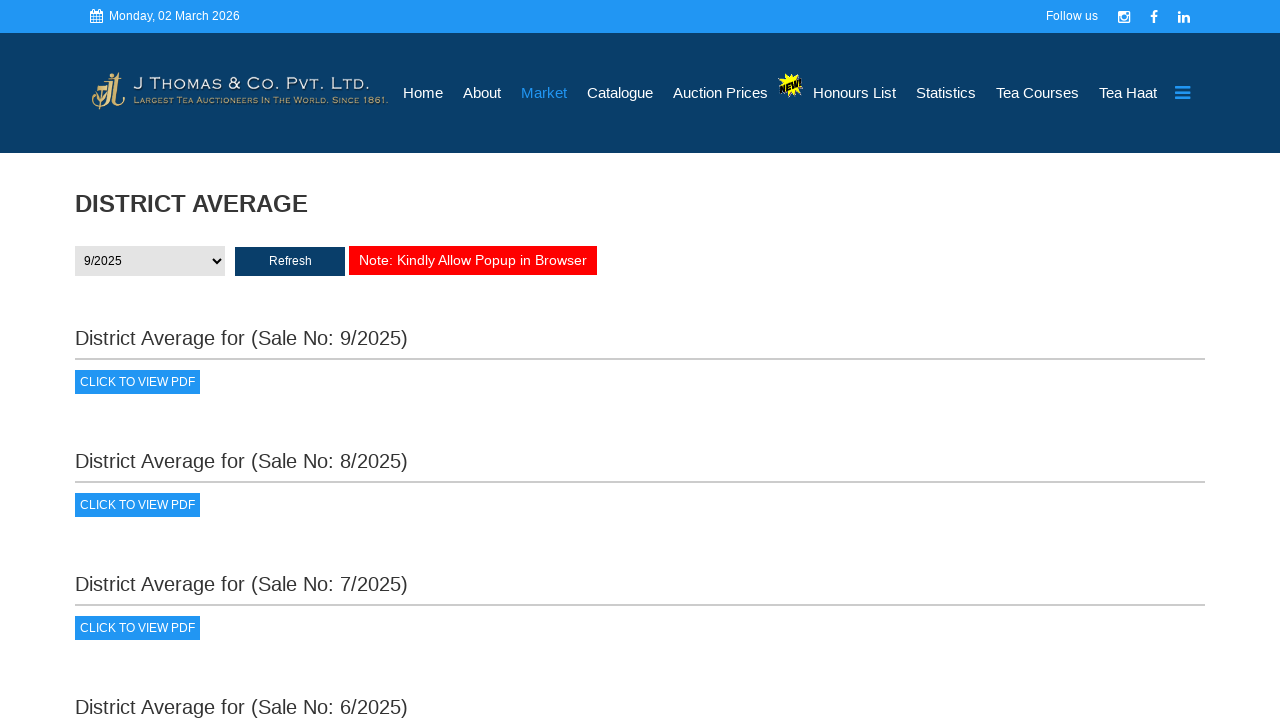